Tests the lawyer directory search functionality by selecting the "Carnet" (ID) search option, entering a lawyer ID number, clicking the search button, and verifying that results table loads.

Starting URL: https://www.abogados.or.cr/consultaagremiados/

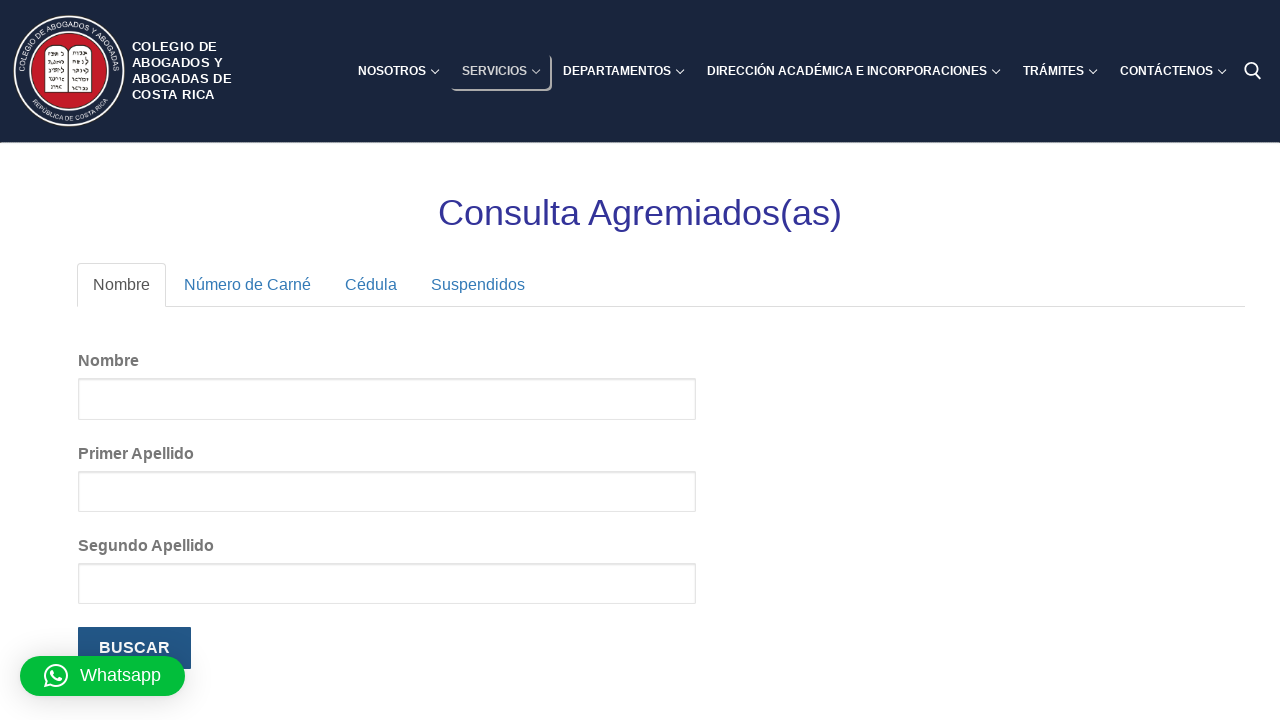

Waited for search type list to load
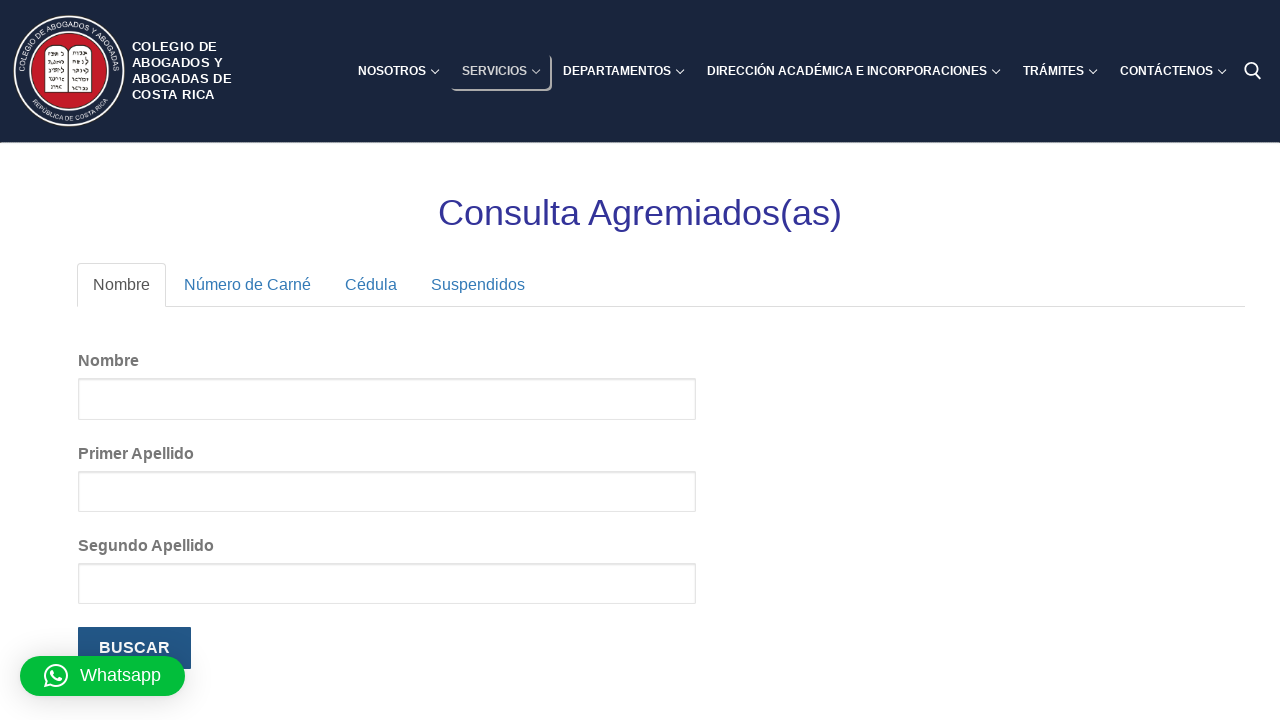

Located 'Carnet' option in search type list
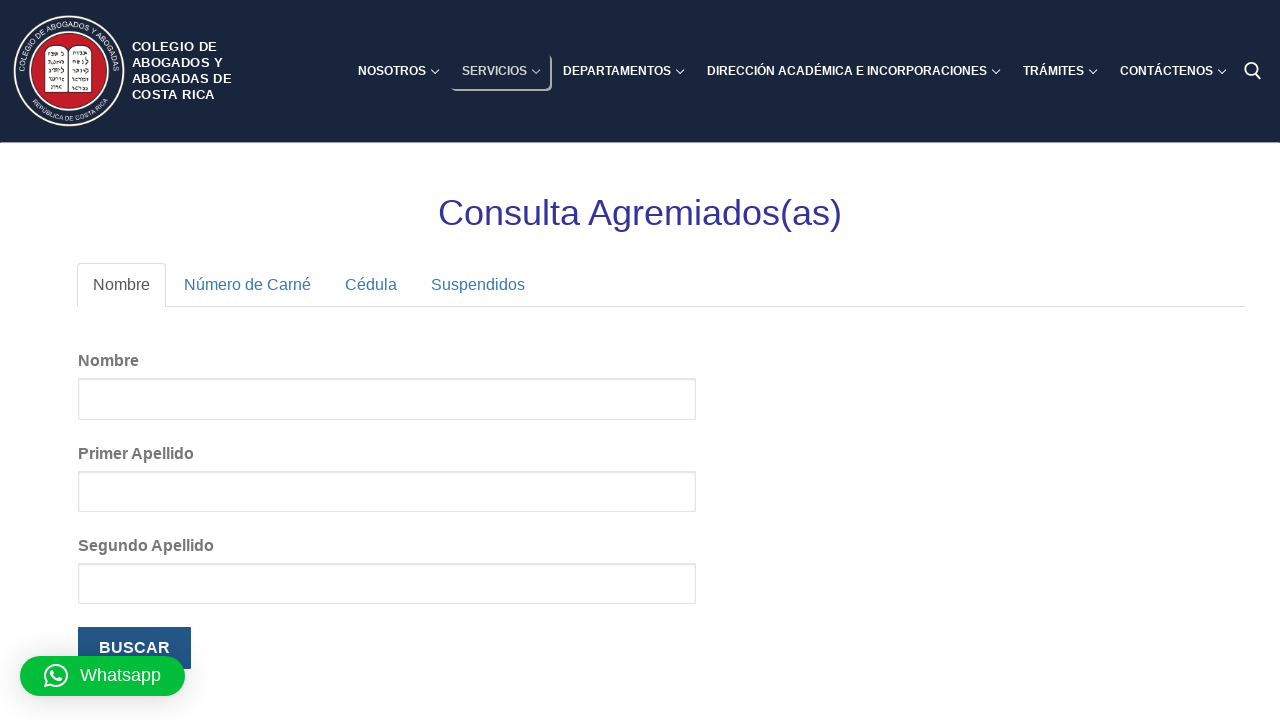

Clicked 'Carnet' (ID) search option at (248, 285) on xpath=//*[@id="main"]/div/div/ul/li >> nth=1
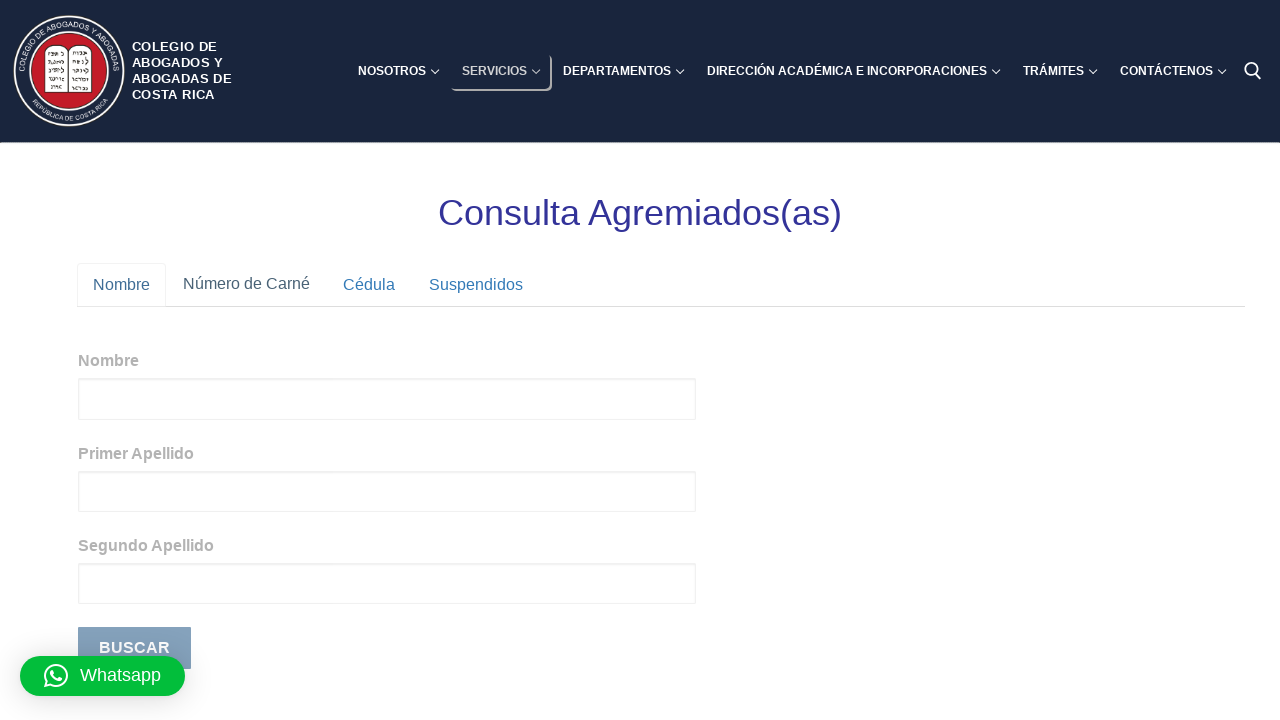

Entered lawyer ID '15432' in search field on #carne >> nth=2
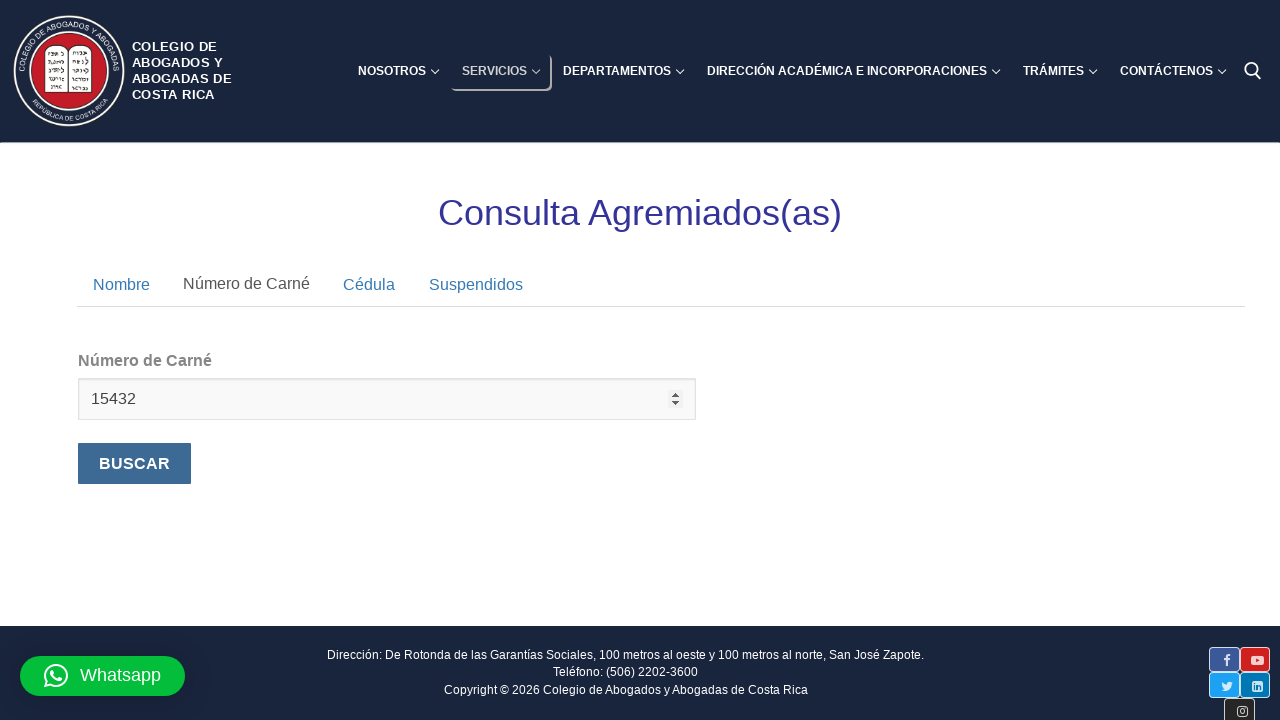

Clicked search button to execute query at (134, 464) on #buscar1
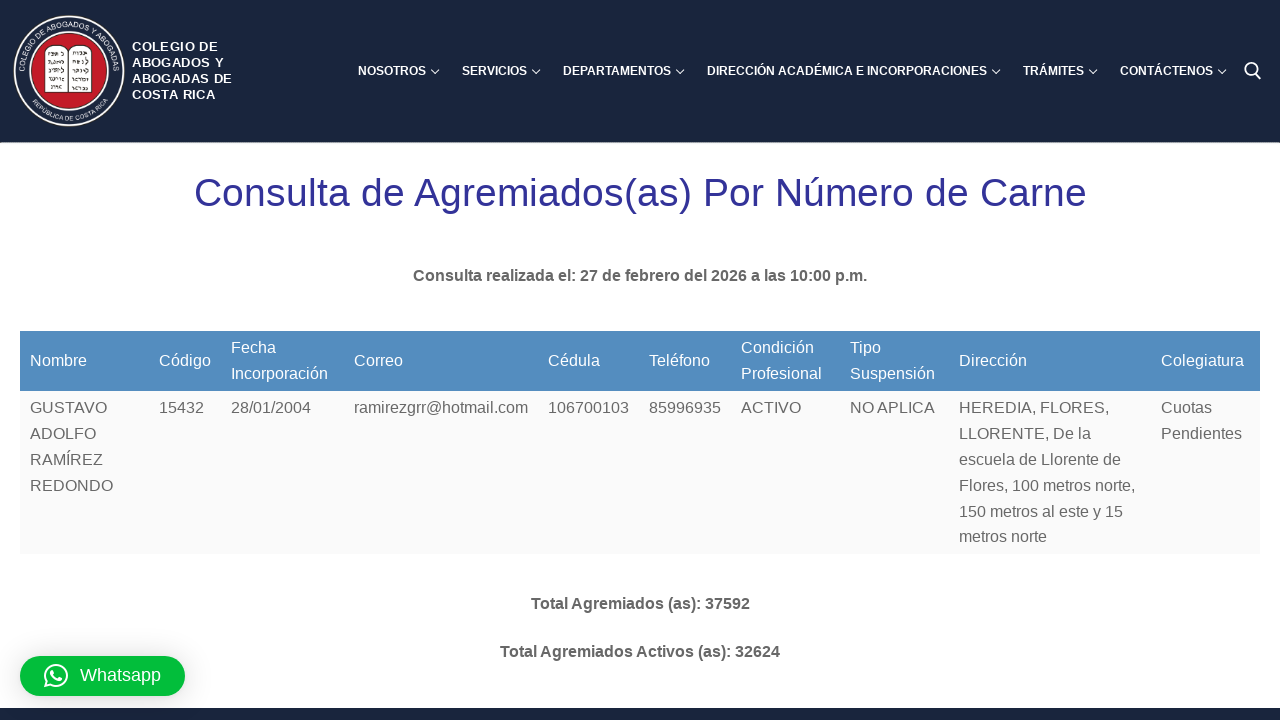

Results table loaded successfully
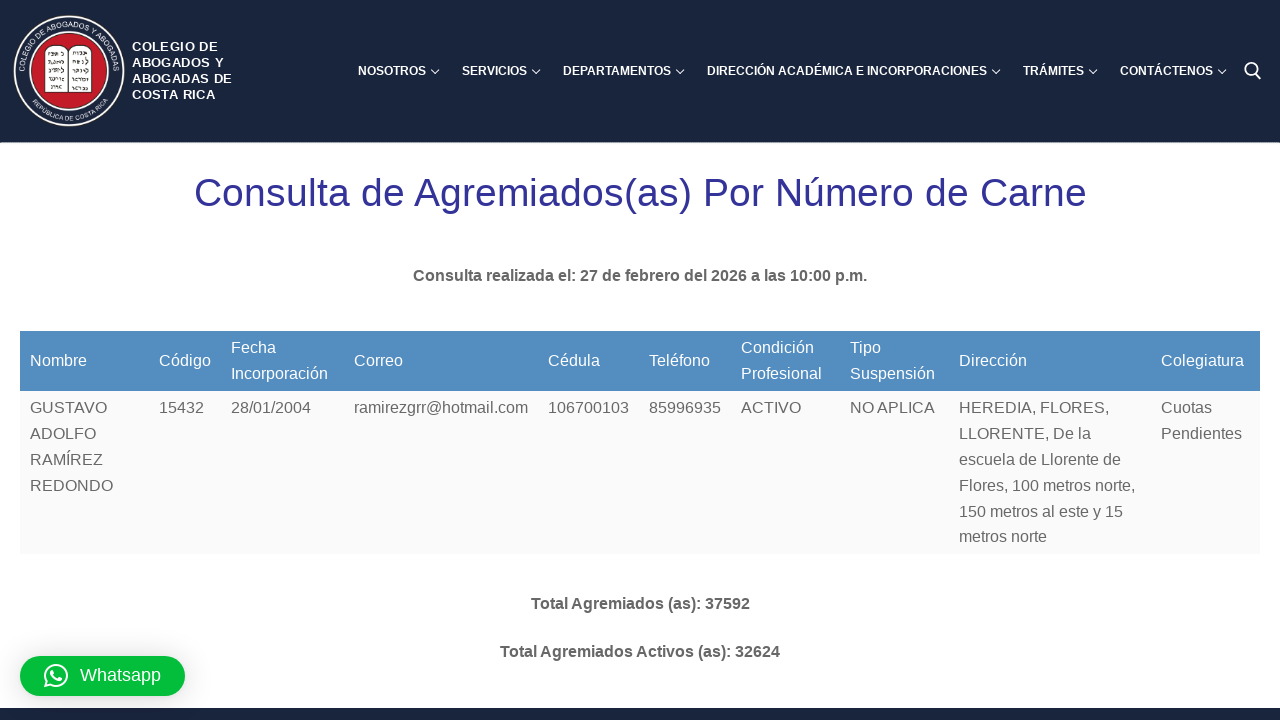

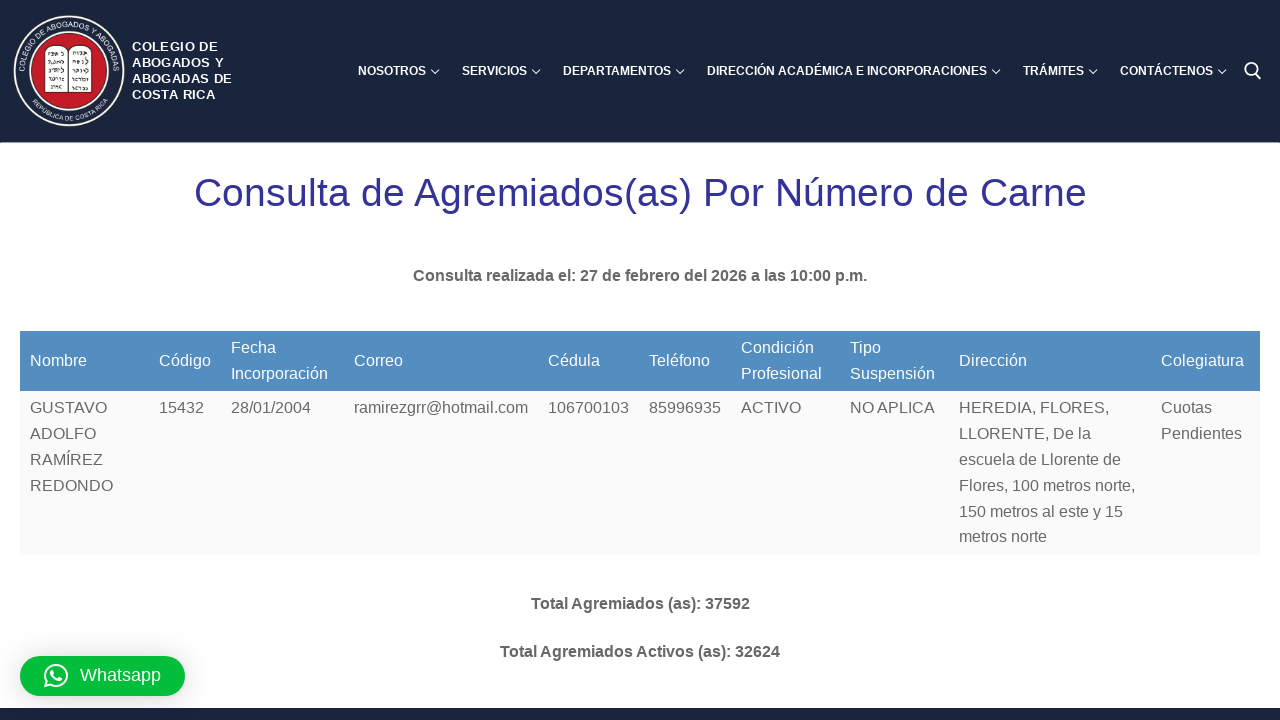